Tests checkbox functionality on a demo form by checking and unchecking Sports, Reading, and Music checkboxes using different Playwright methods

Starting URL: https://demoqa.com/automation-practice-form

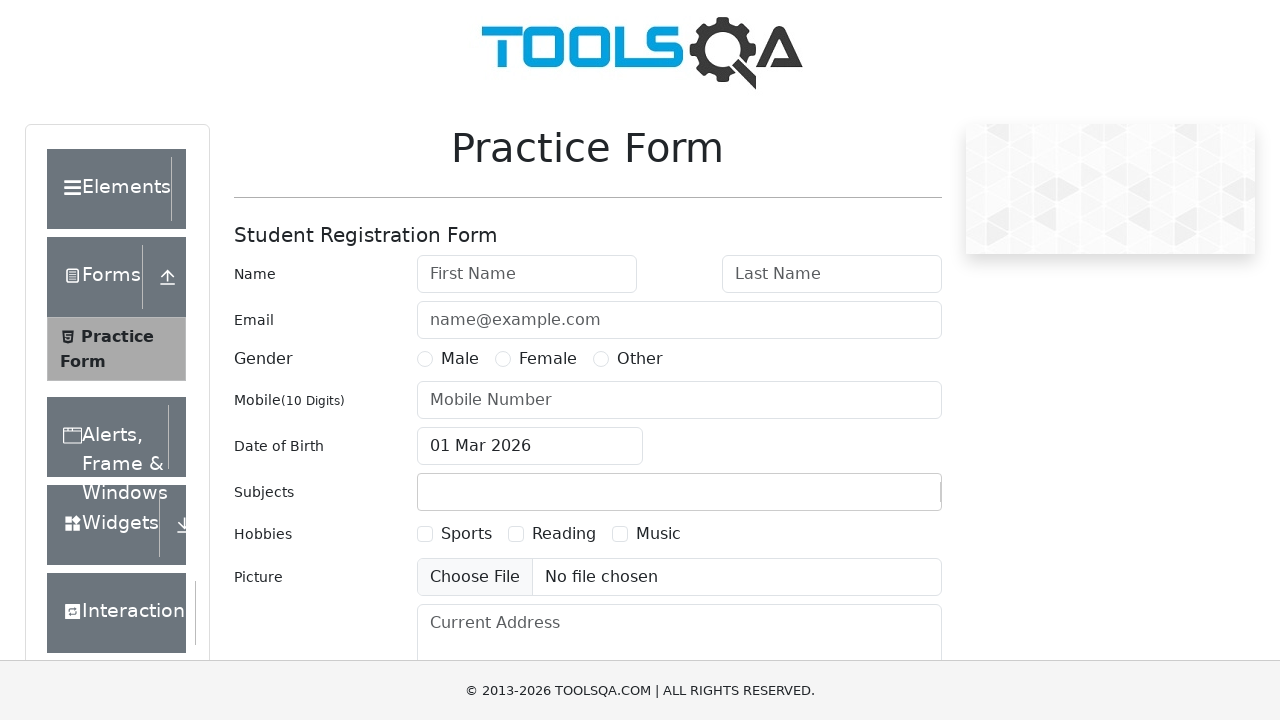

Clicked Sports checkbox using locator at (466, 534) on text=Sports
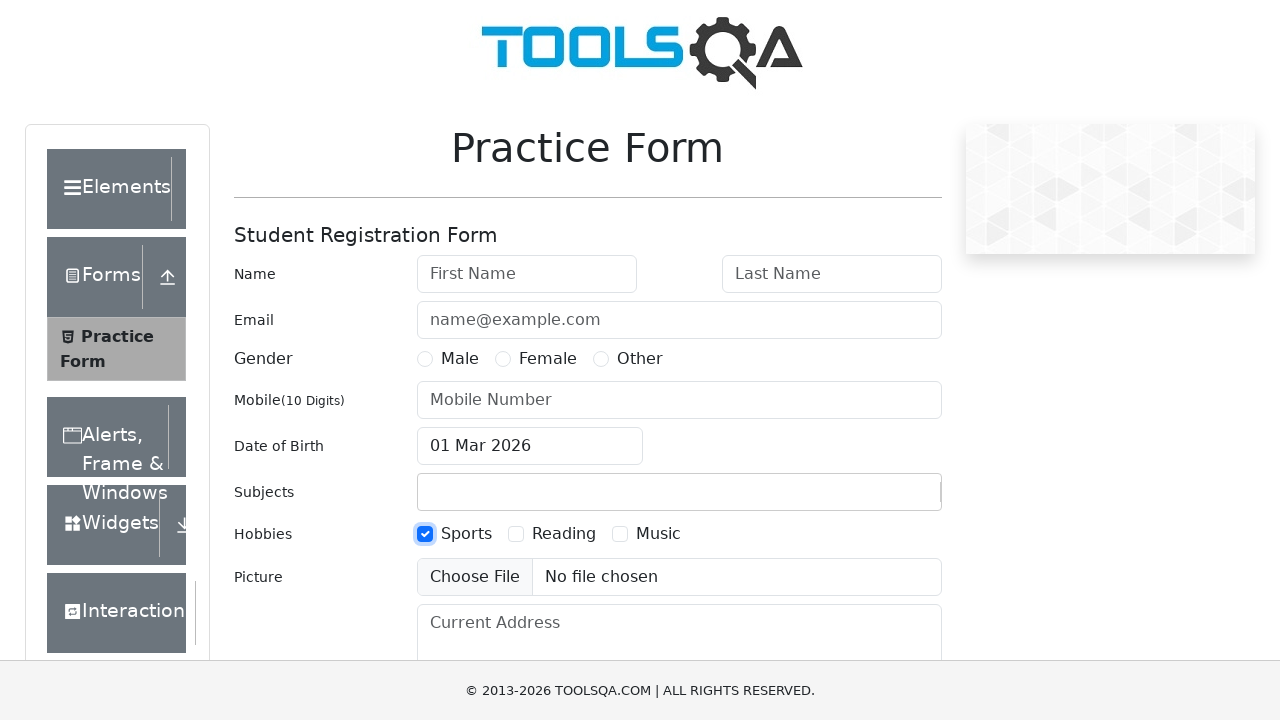

Checked Reading checkbox using check() method at (564, 534) on text=Reading
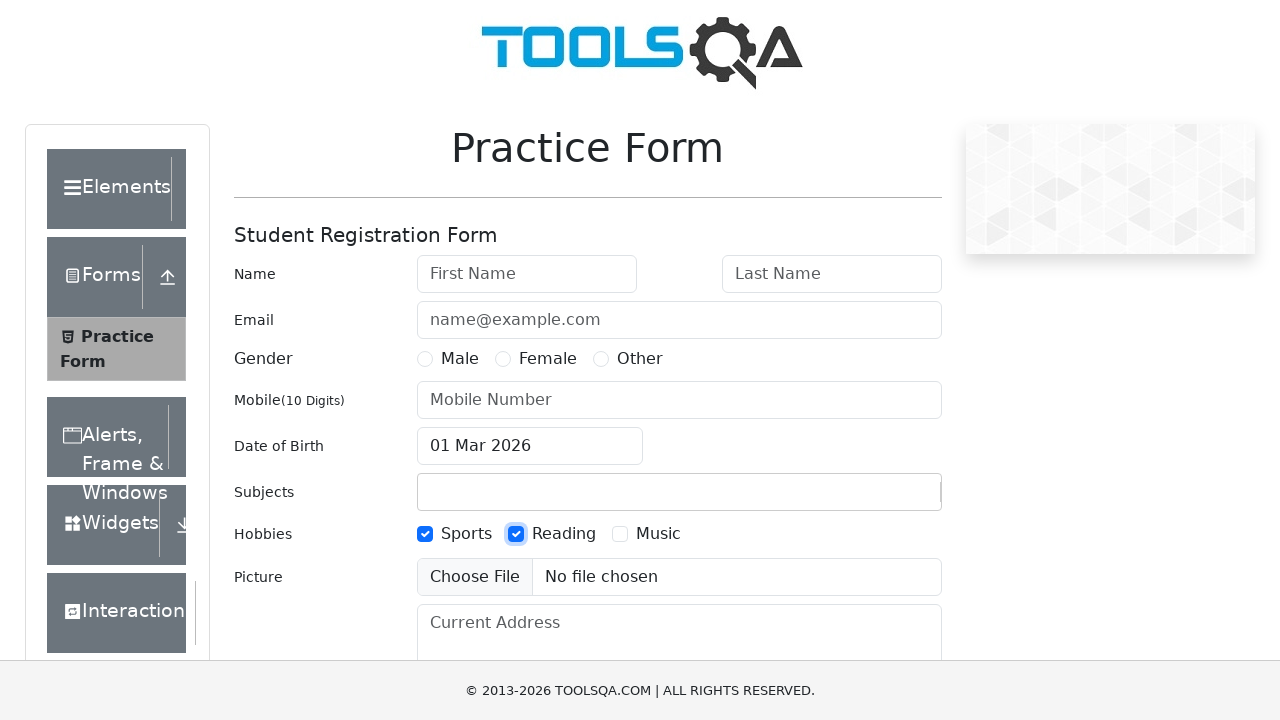

Checked Music checkbox using locator + check() at (658, 534) on text=Music
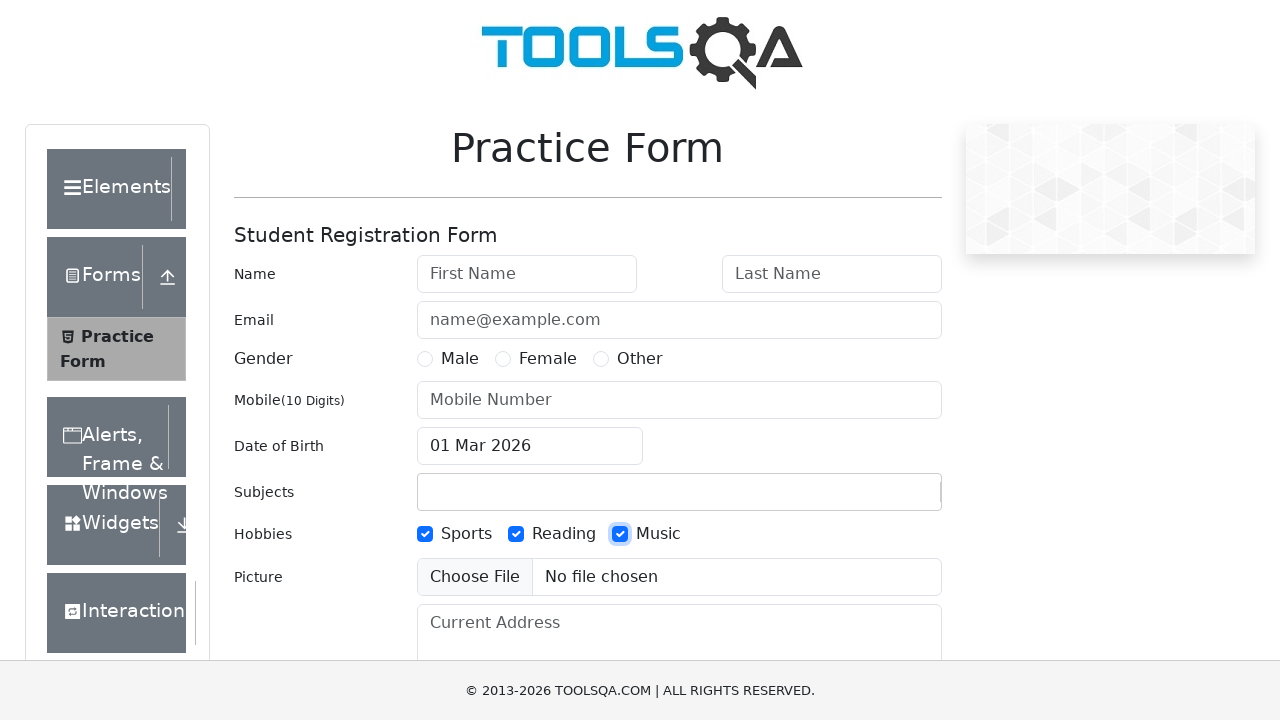

Waited 1 second to observe checked state
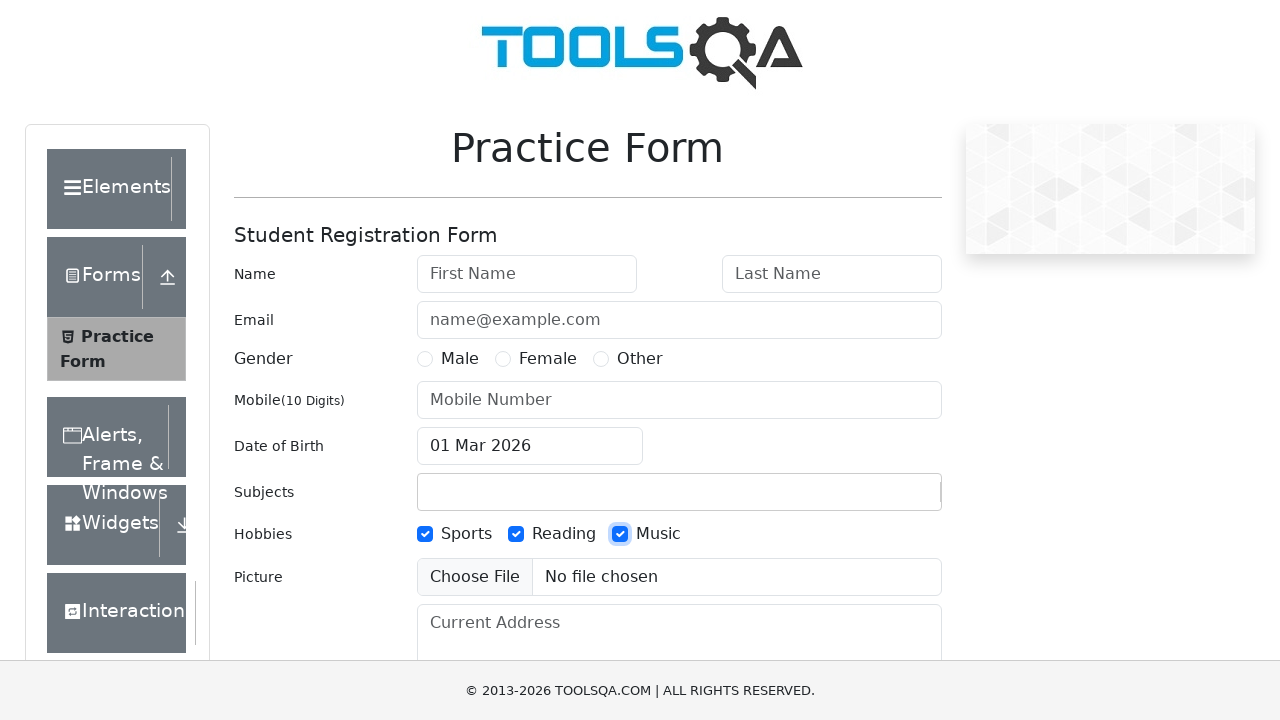

Unchecked Sports checkbox using locator + click() at (466, 534) on text=Sports
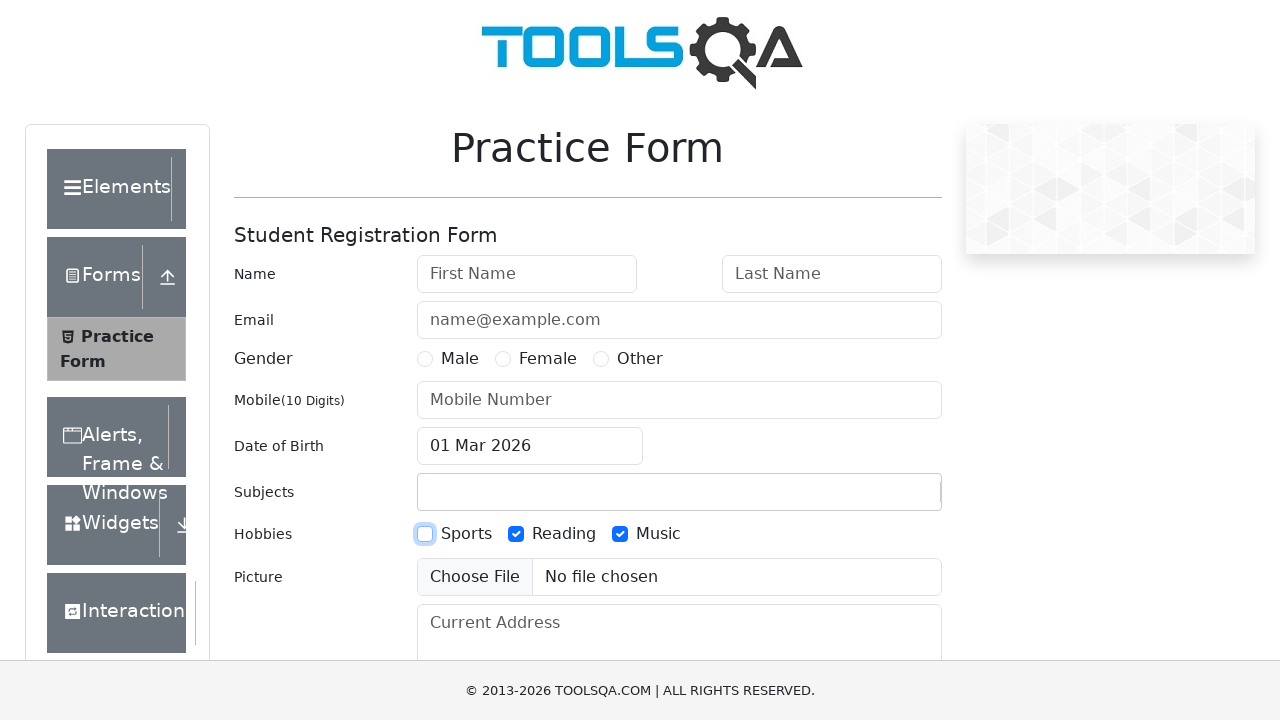

Unchecked Reading checkbox using uncheck() method at (564, 534) on text=Reading
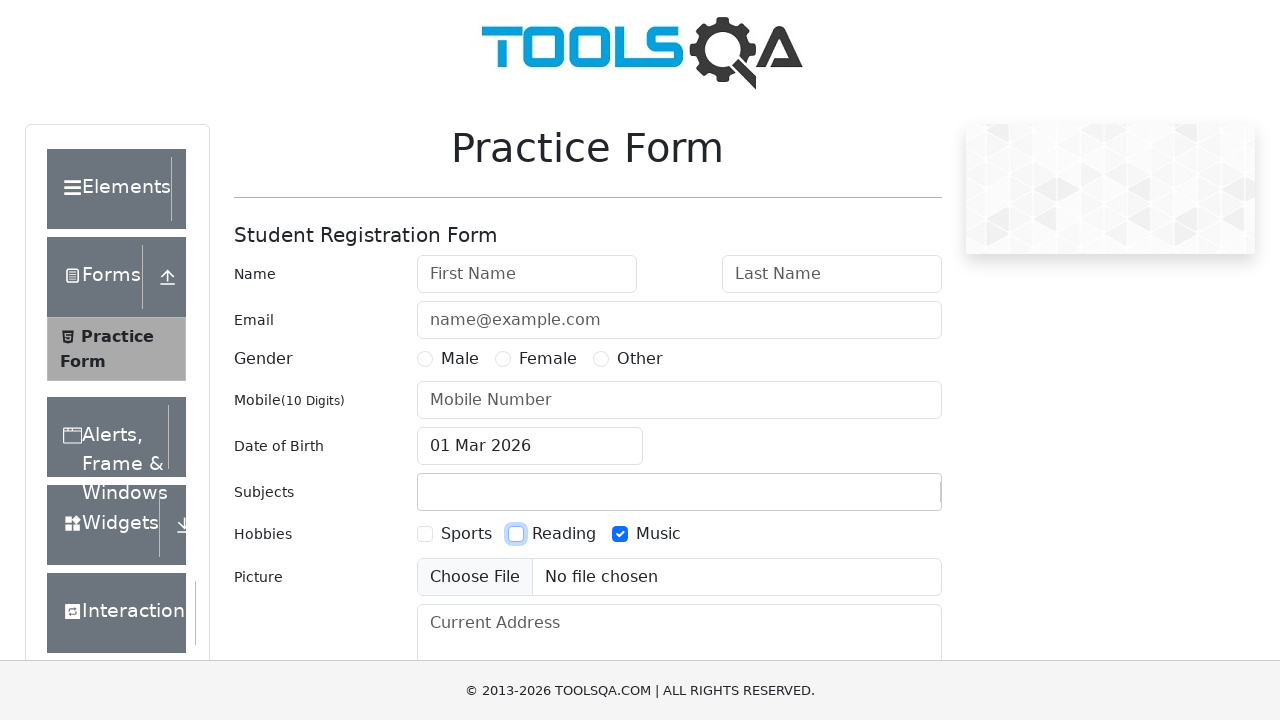

Unchecked Music checkbox using locator + uncheck() at (658, 534) on text=Music
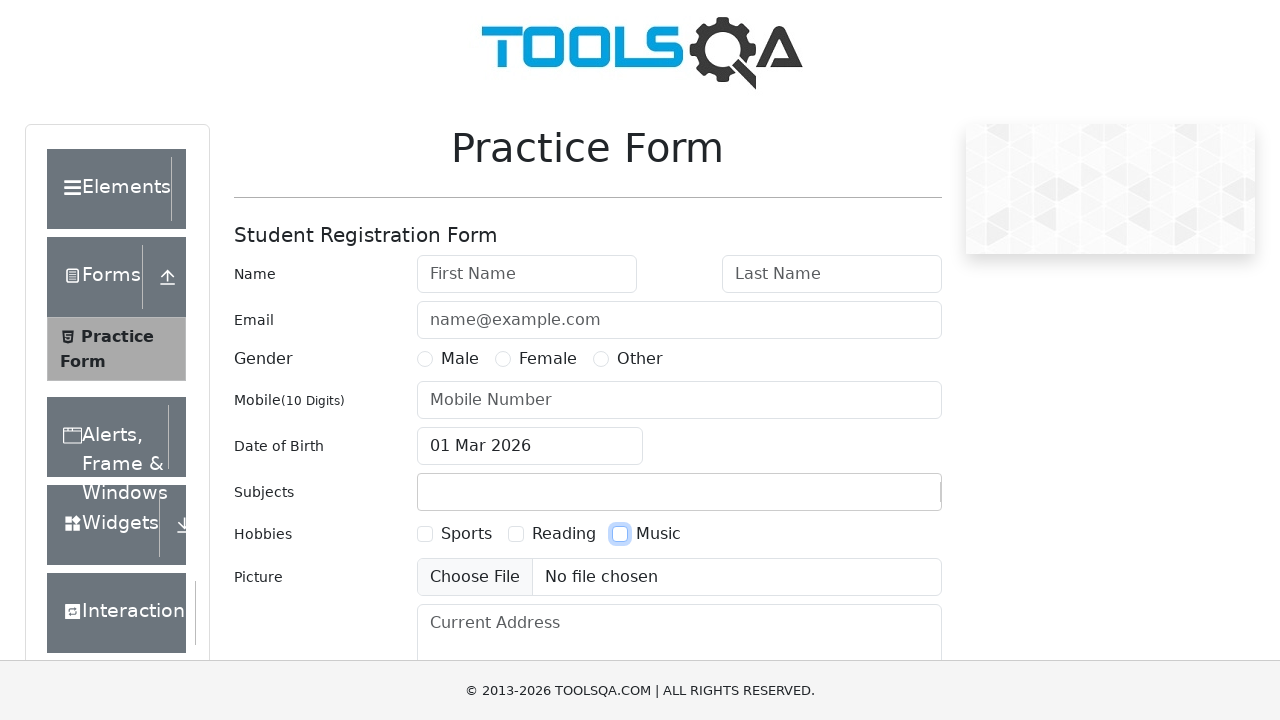

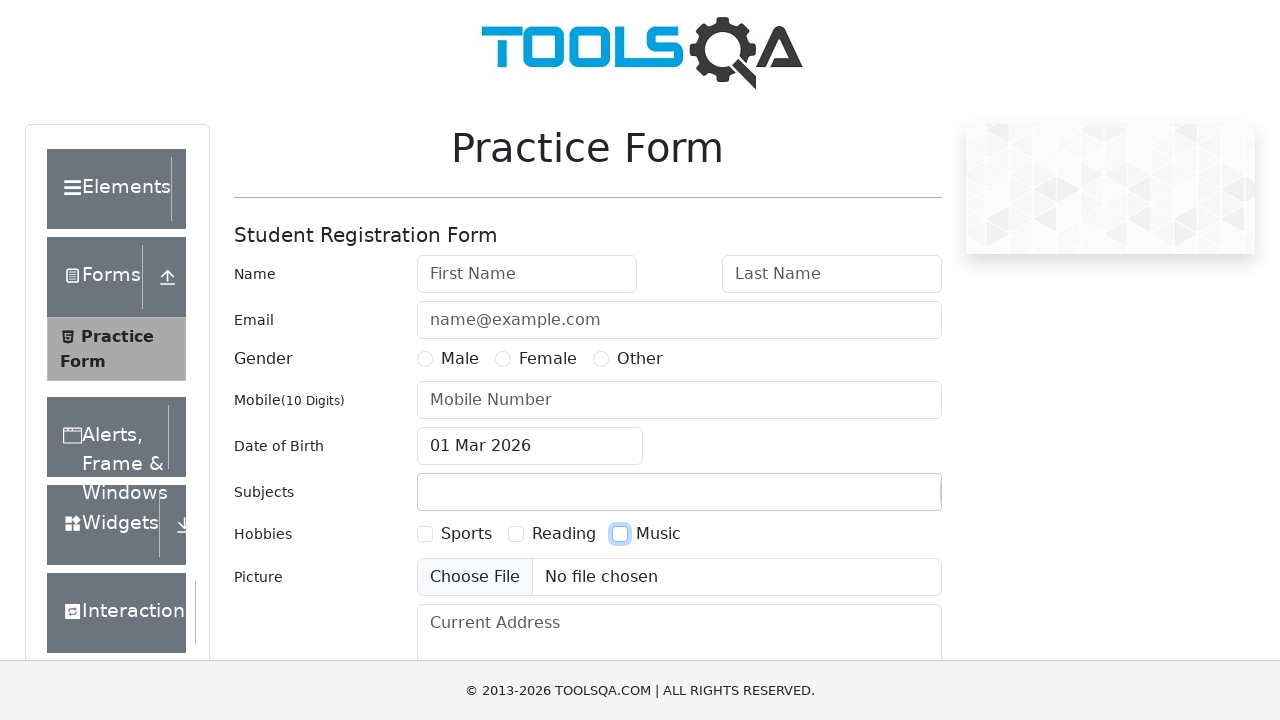